Tests JavaScript confirm dialog by clicking a button that triggers a confirm box and dismissing it

Starting URL: https://demoqa.com/alerts

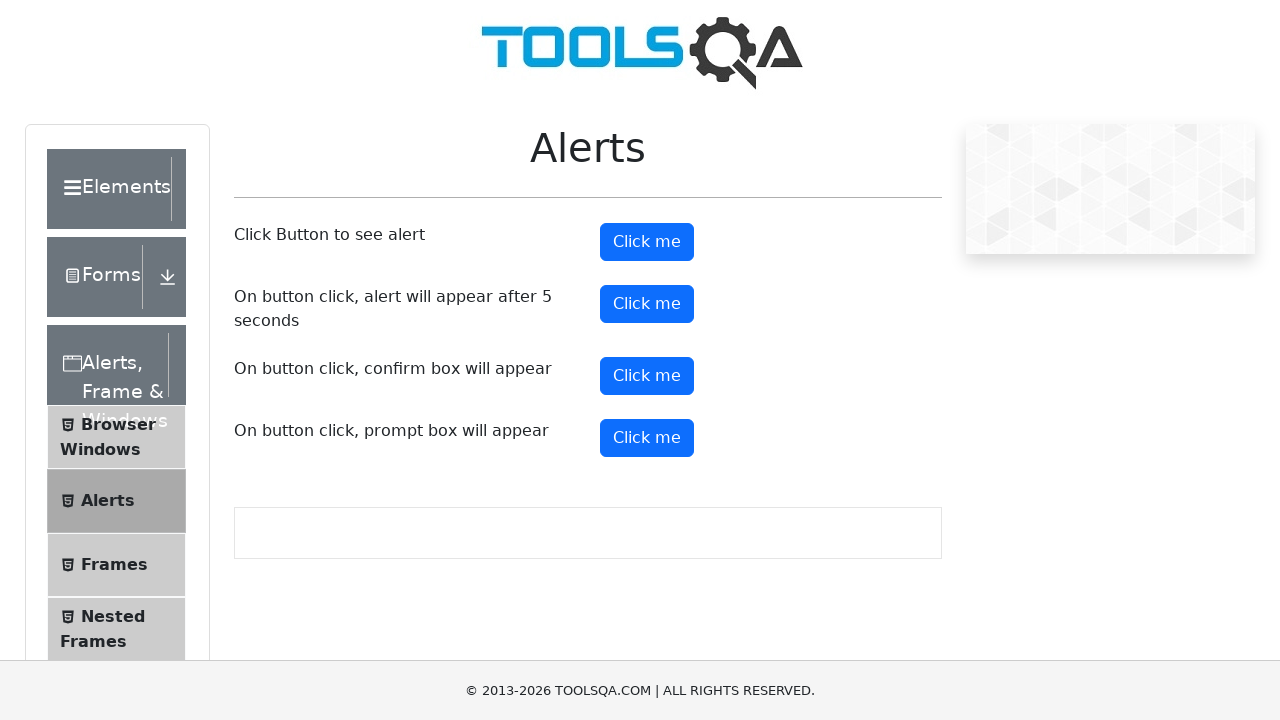

Set up dialog handler to dismiss confirm dialog
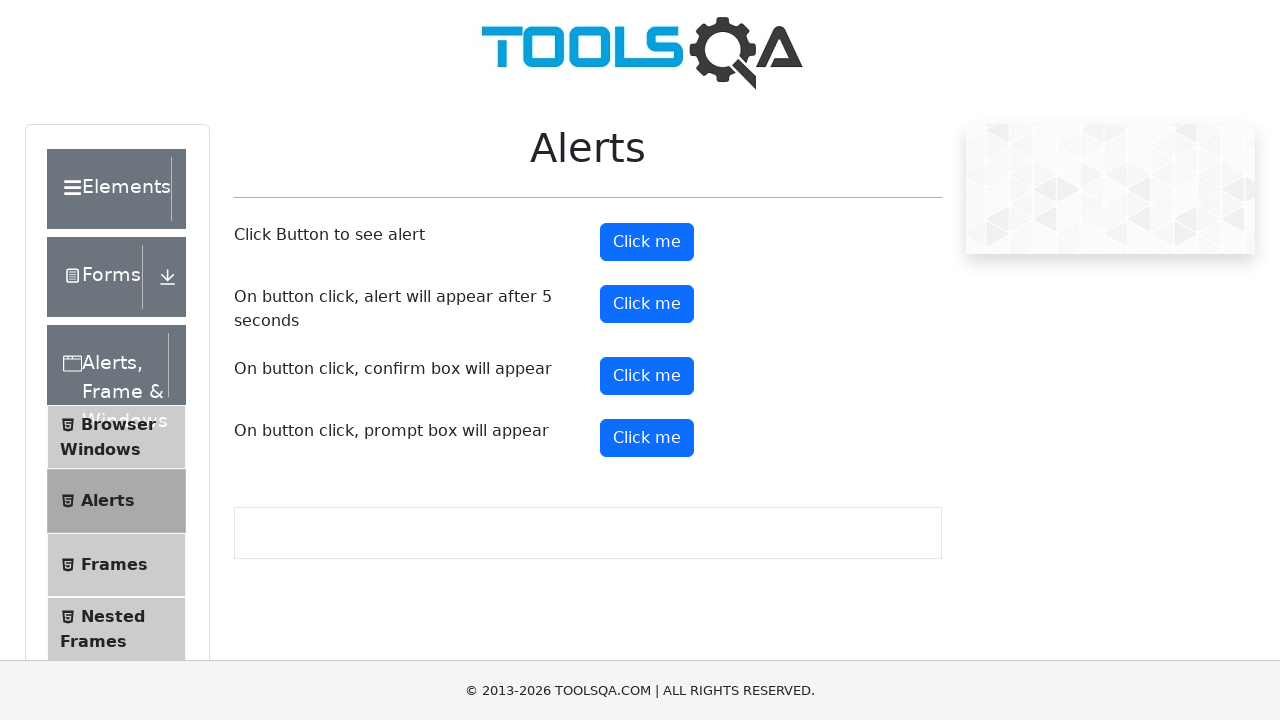

Clicked confirm button to trigger confirm dialog at (647, 376) on button#confirmButton
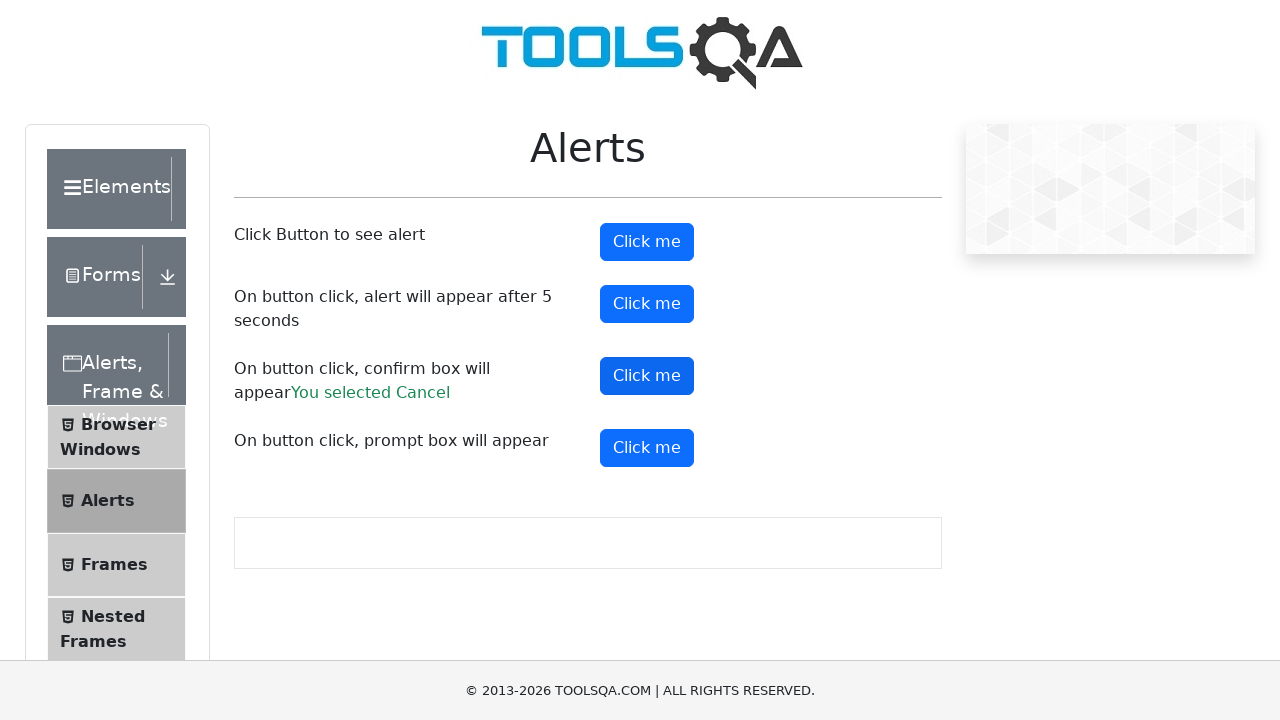

Waited for dialog to be handled and dismissed
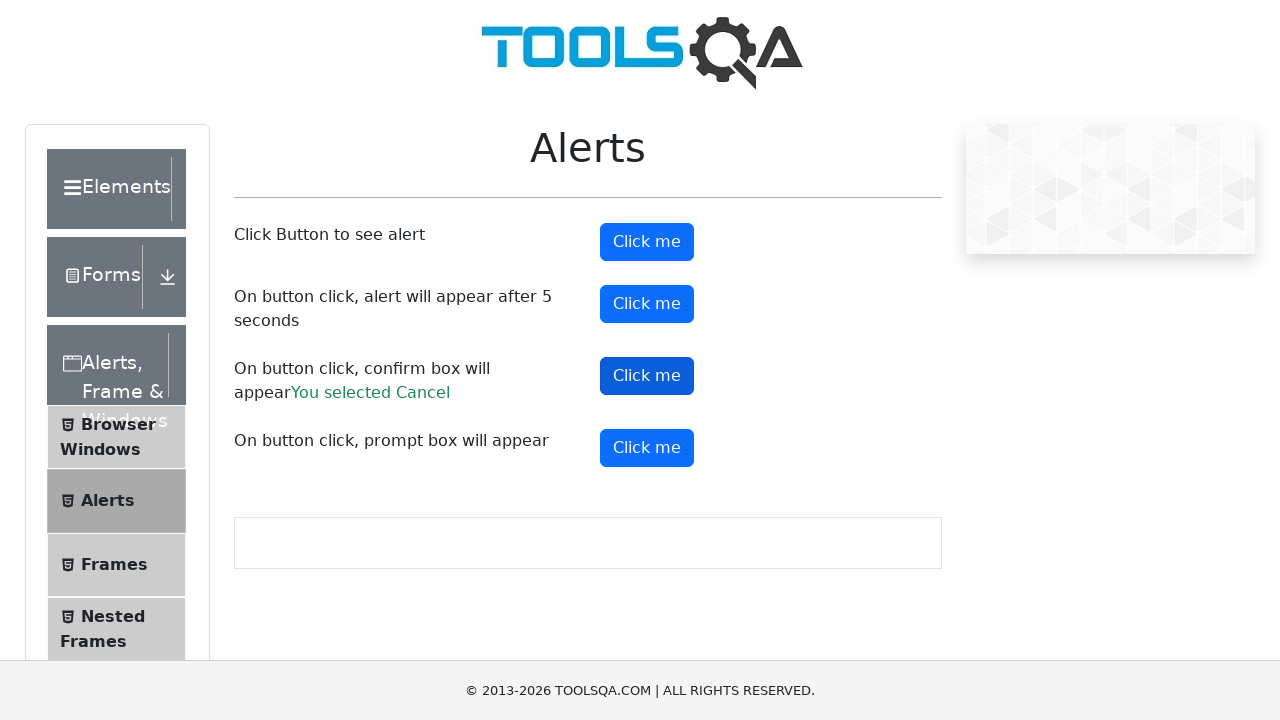

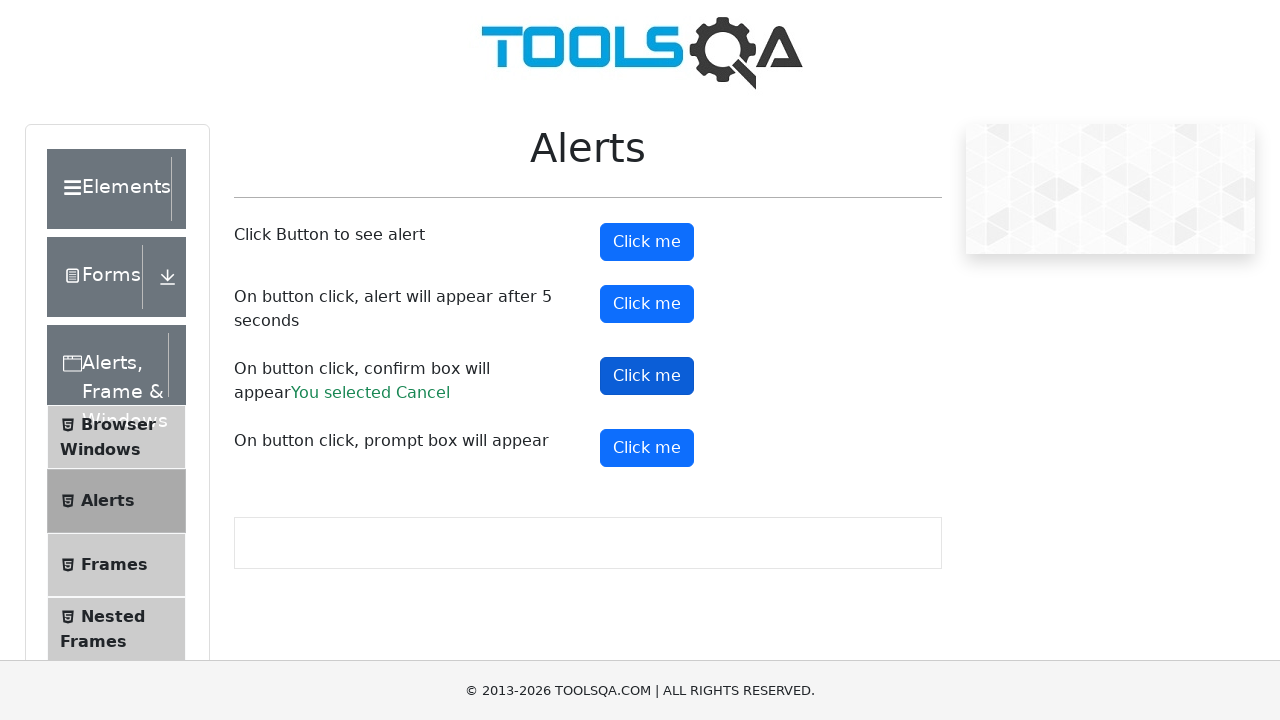